Tests JavaScript prompt dialog by entering text and verifying the entered value is displayed

Starting URL: https://the-internet.herokuapp.com/javascript_alerts

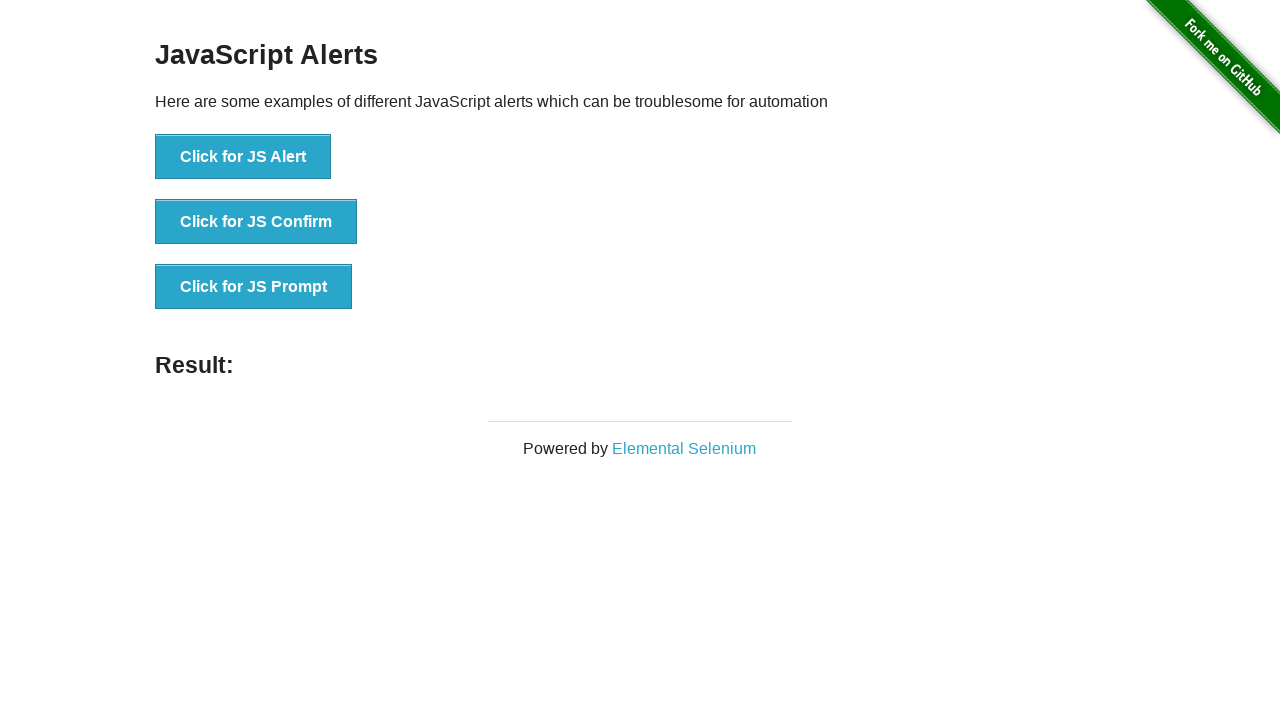

Set up dialog handler to accept prompt with text 'butterfly'
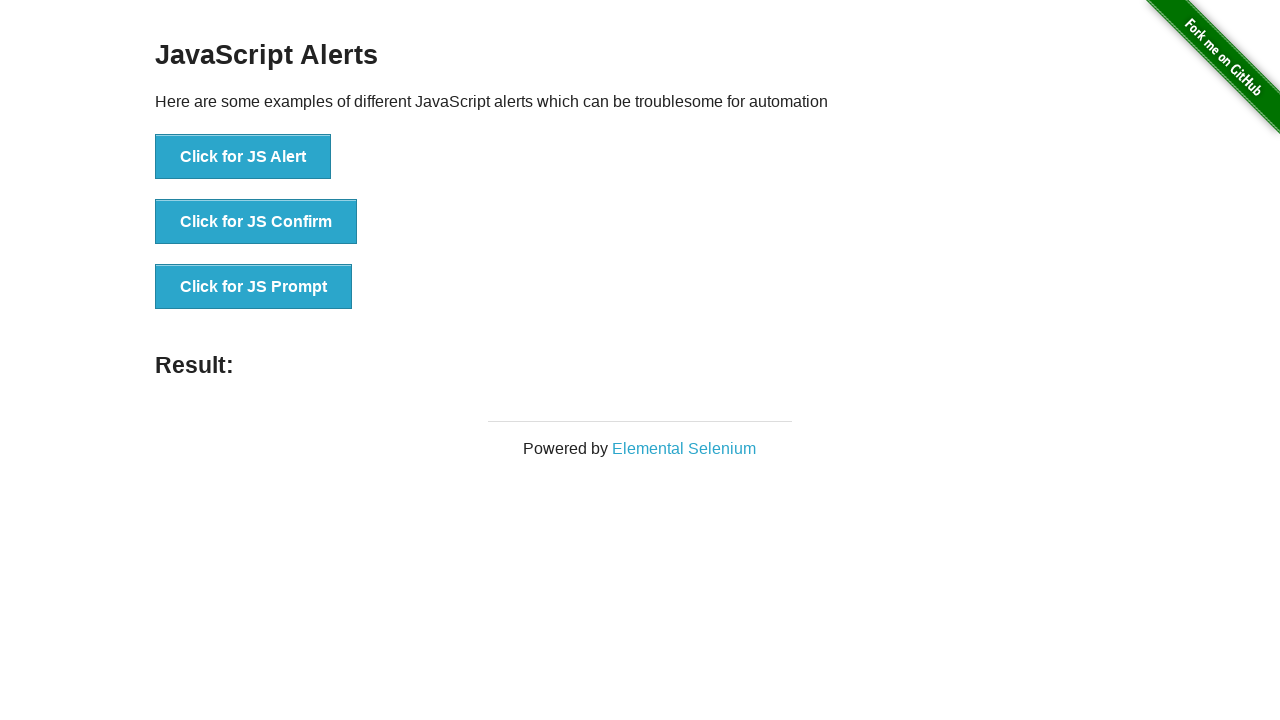

Clicked the 'Click for JS Prompt' button at (254, 287) on internal:role=button[name="Click for JS Prompt"i]
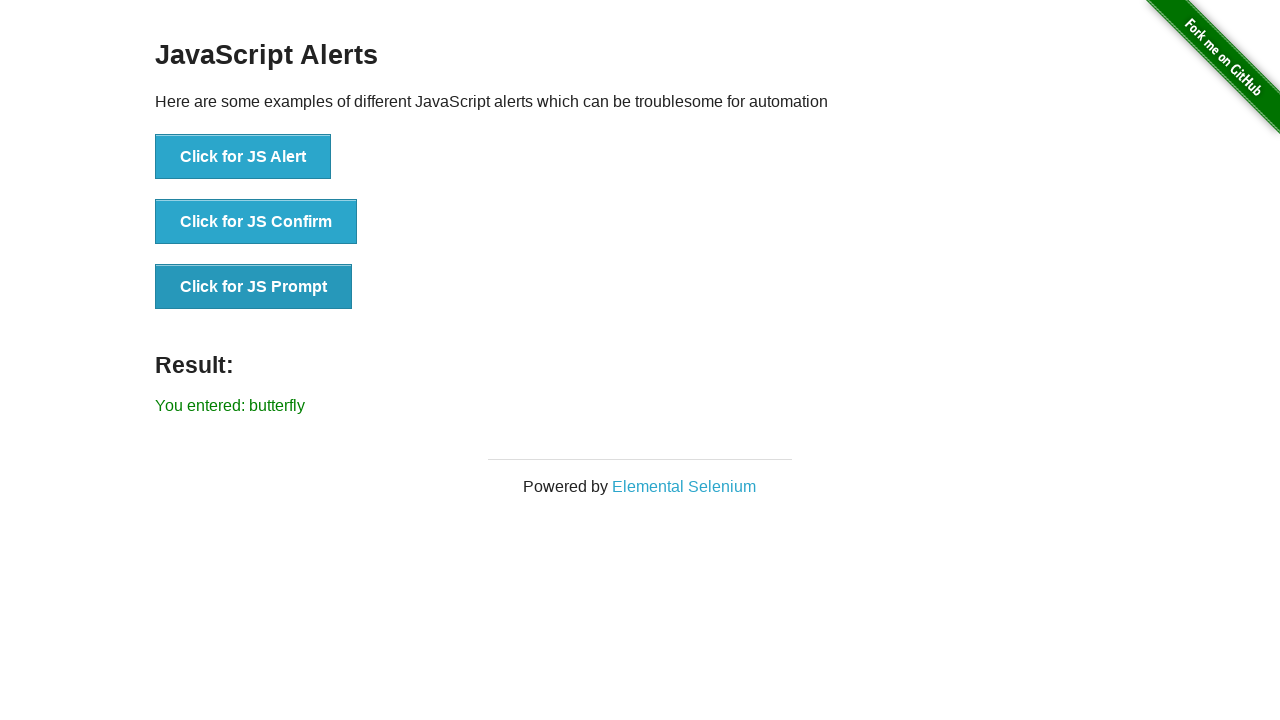

Result text element appeared on the page
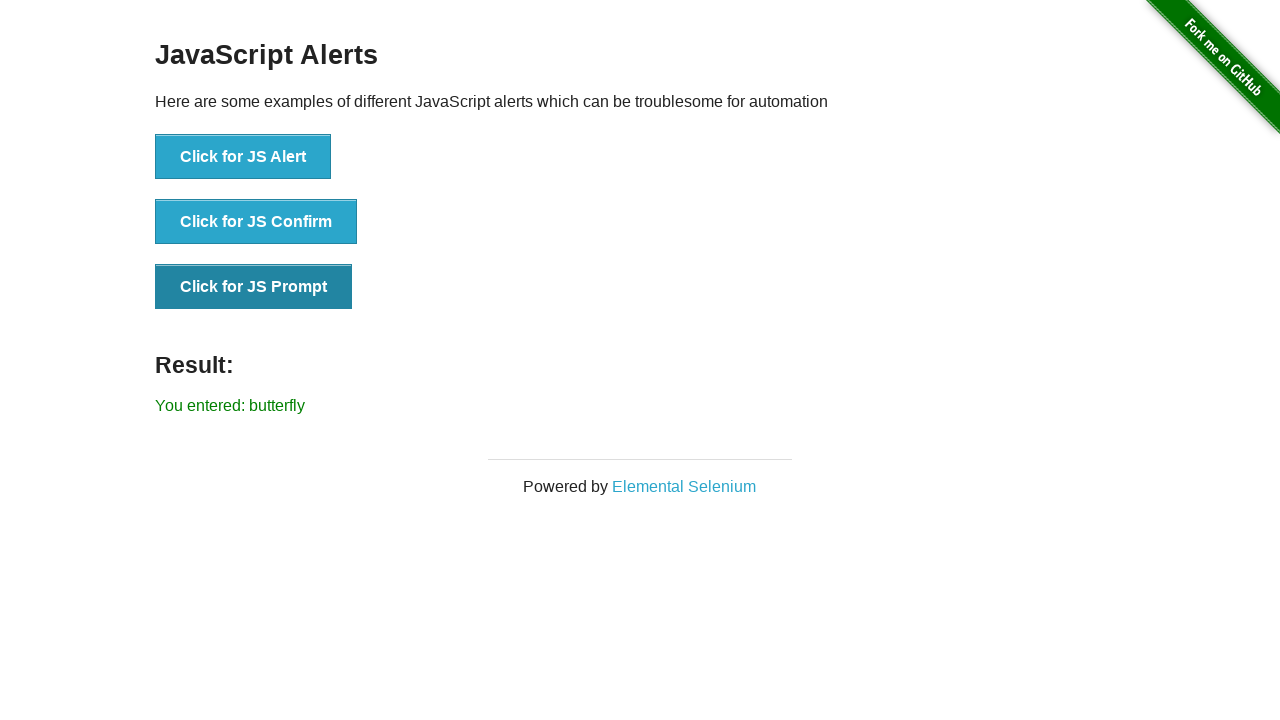

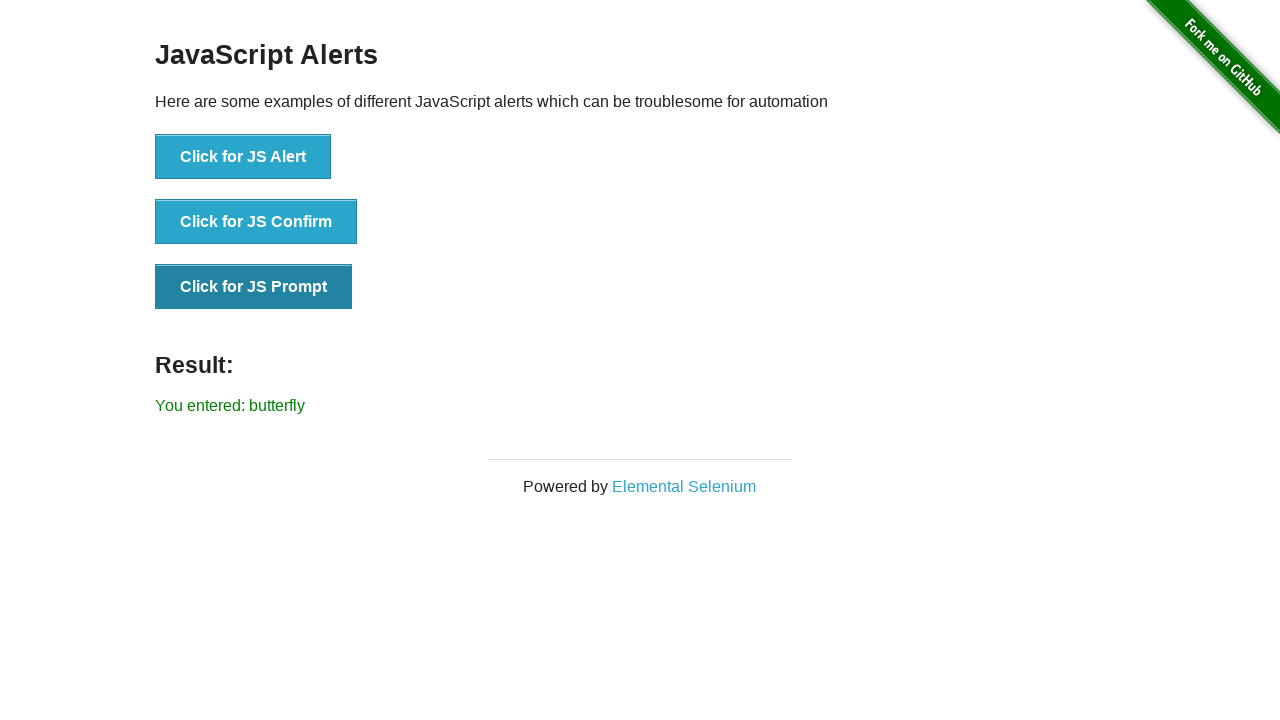